Tests checkbox element validation by clicking a checkbox and verifying its selected state

Starting URL: https://seleniumautomationpractice.blogspot.com/2017/10/functionisogramigoogleanalyticsobjectri.html

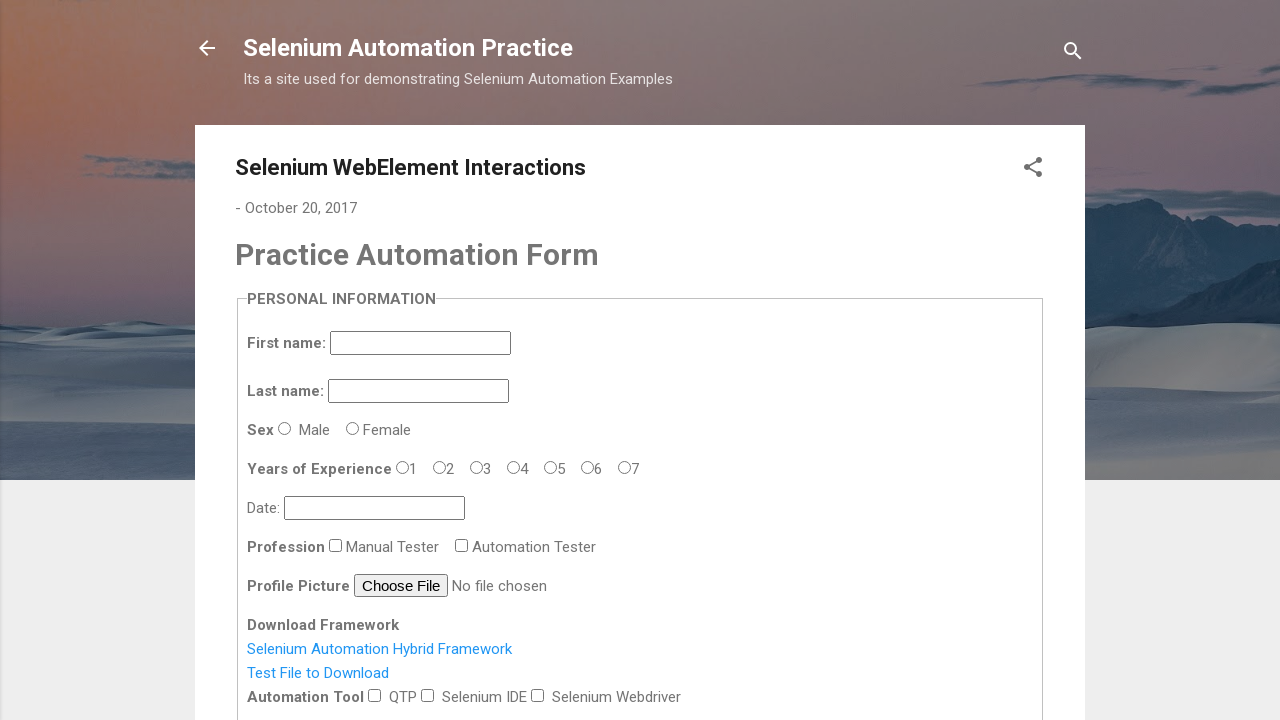

Navigated to the test page
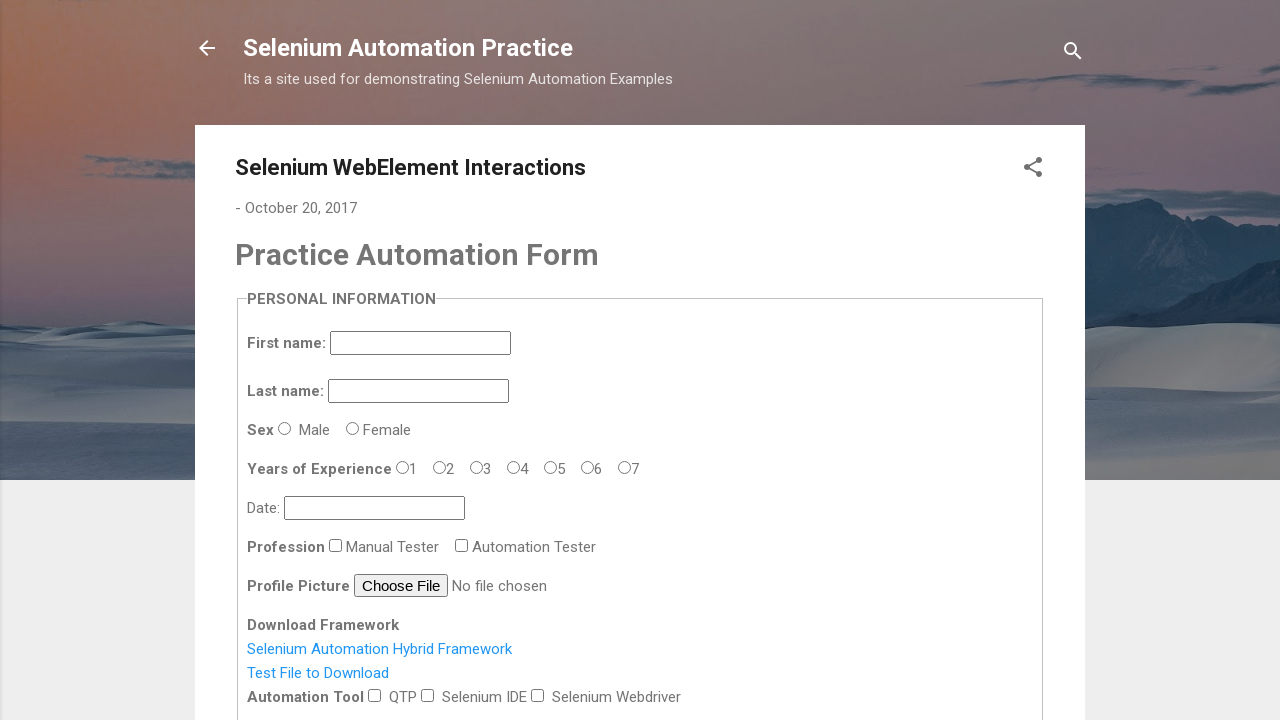

Clicked the checkbox element with id 'profession-1' at (462, 545) on #profession-1
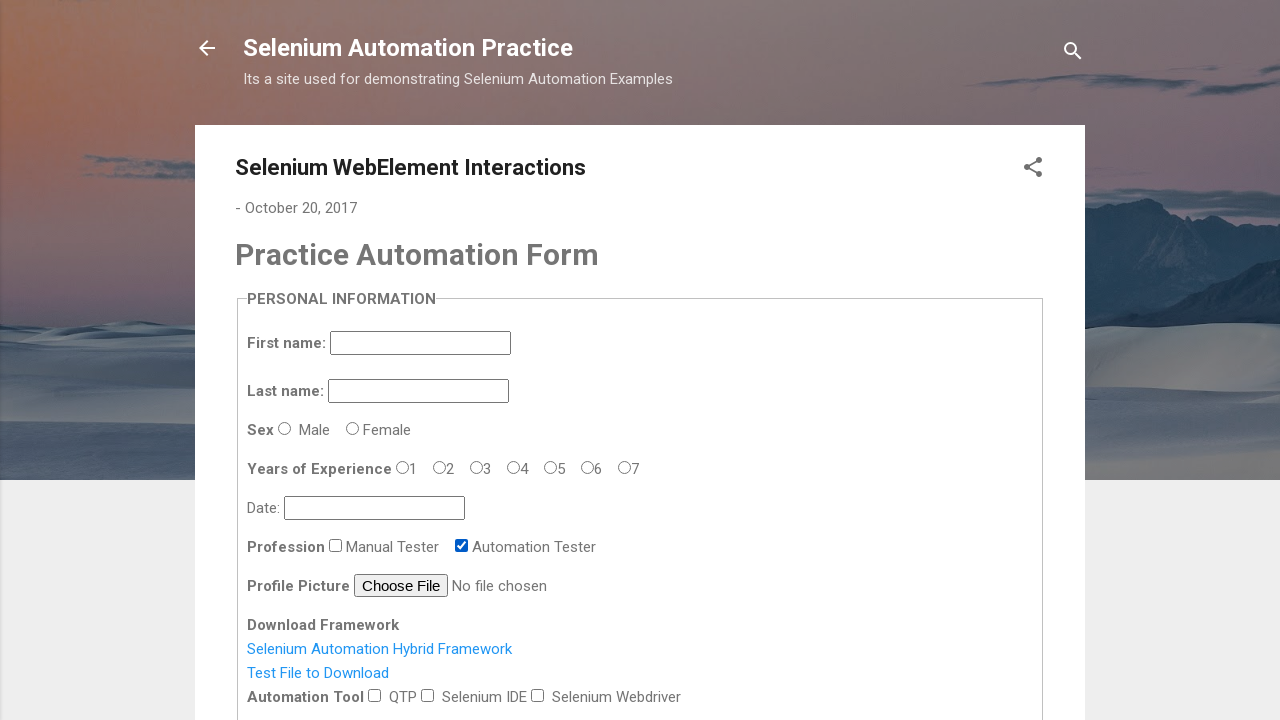

Located the checkbox element to verify its state
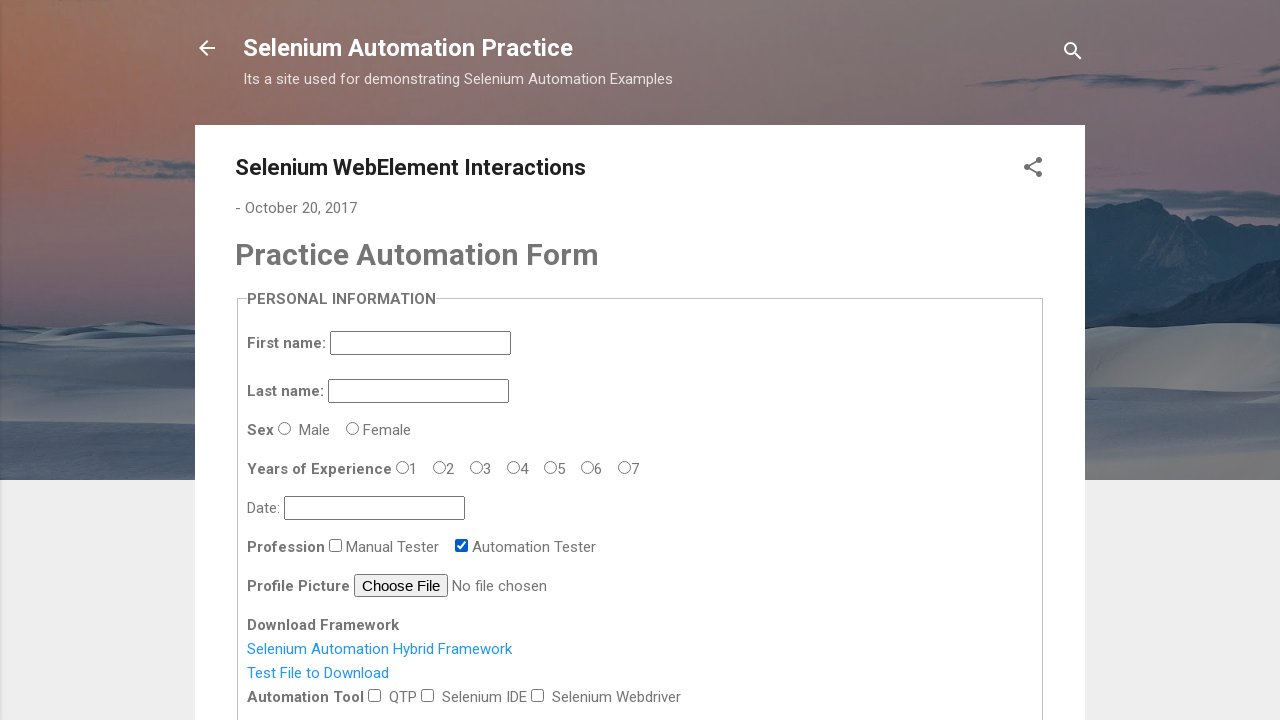

Verified that the checkbox is selected
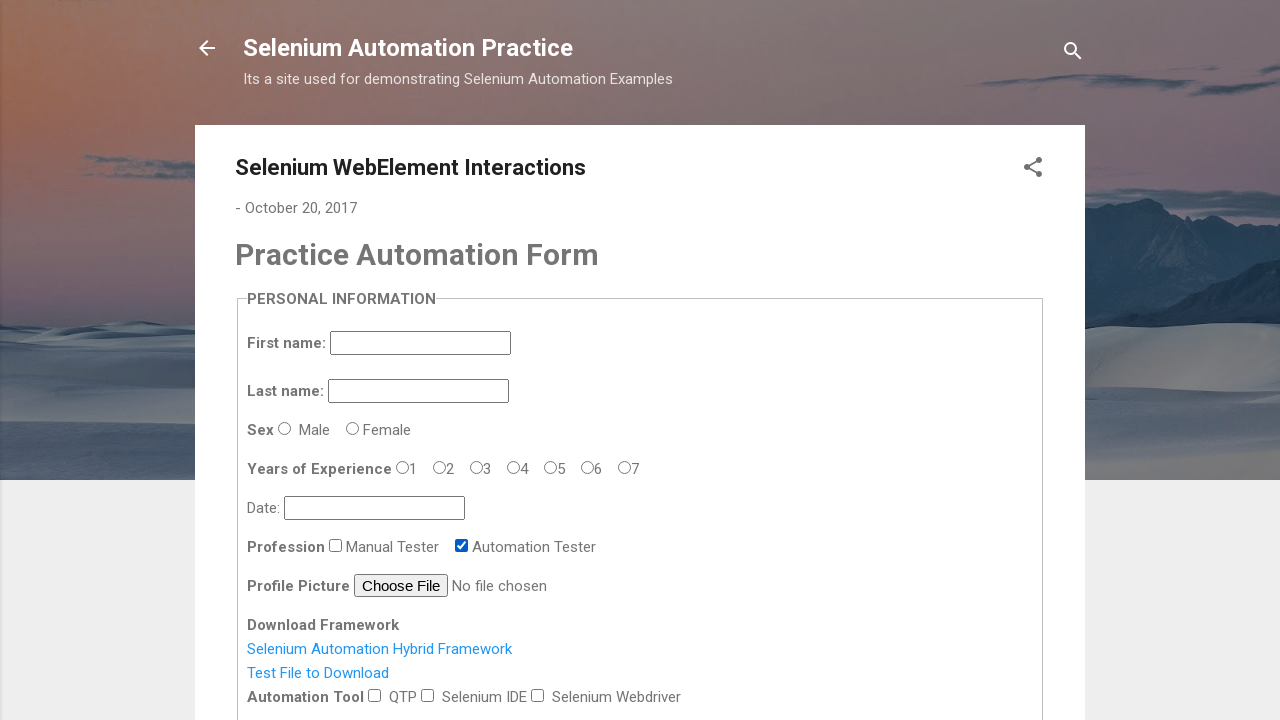

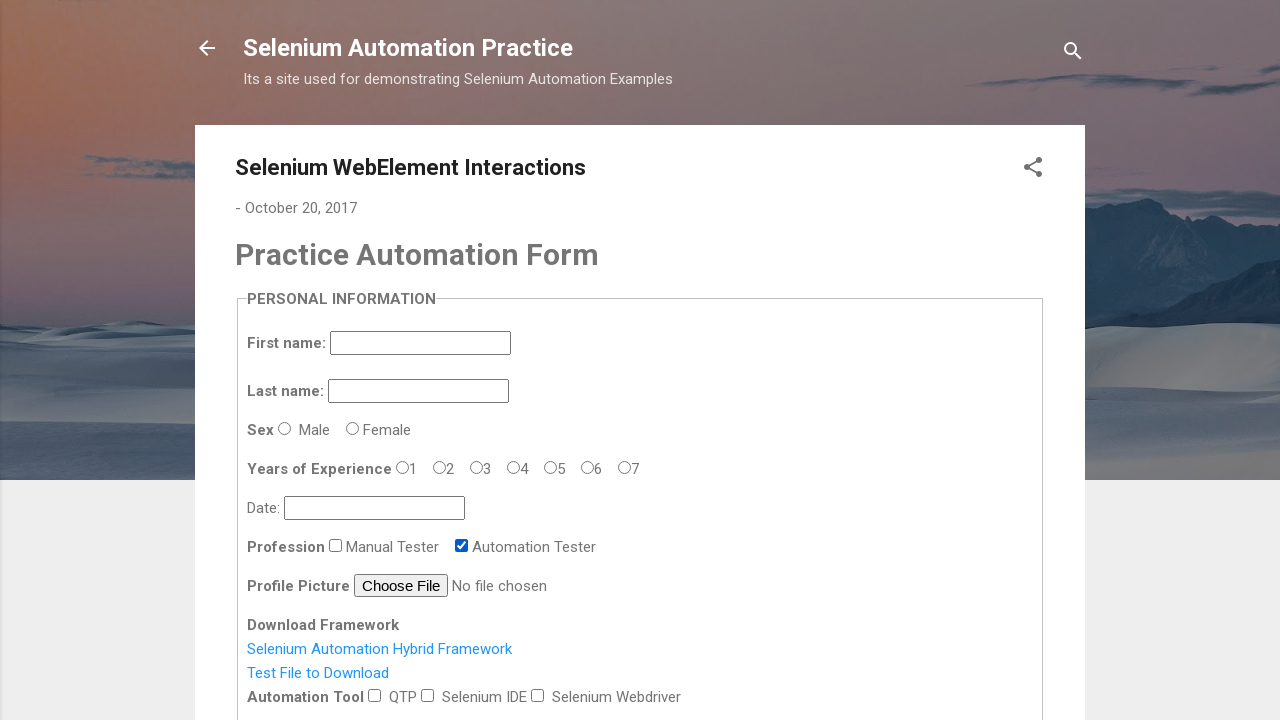